Navigates to the Sortable Data Tables page on the-internet.herokuapp.com, verifies the URL is correct, and interacts with table elements to verify data.

Starting URL: http://the-internet.herokuapp.com/

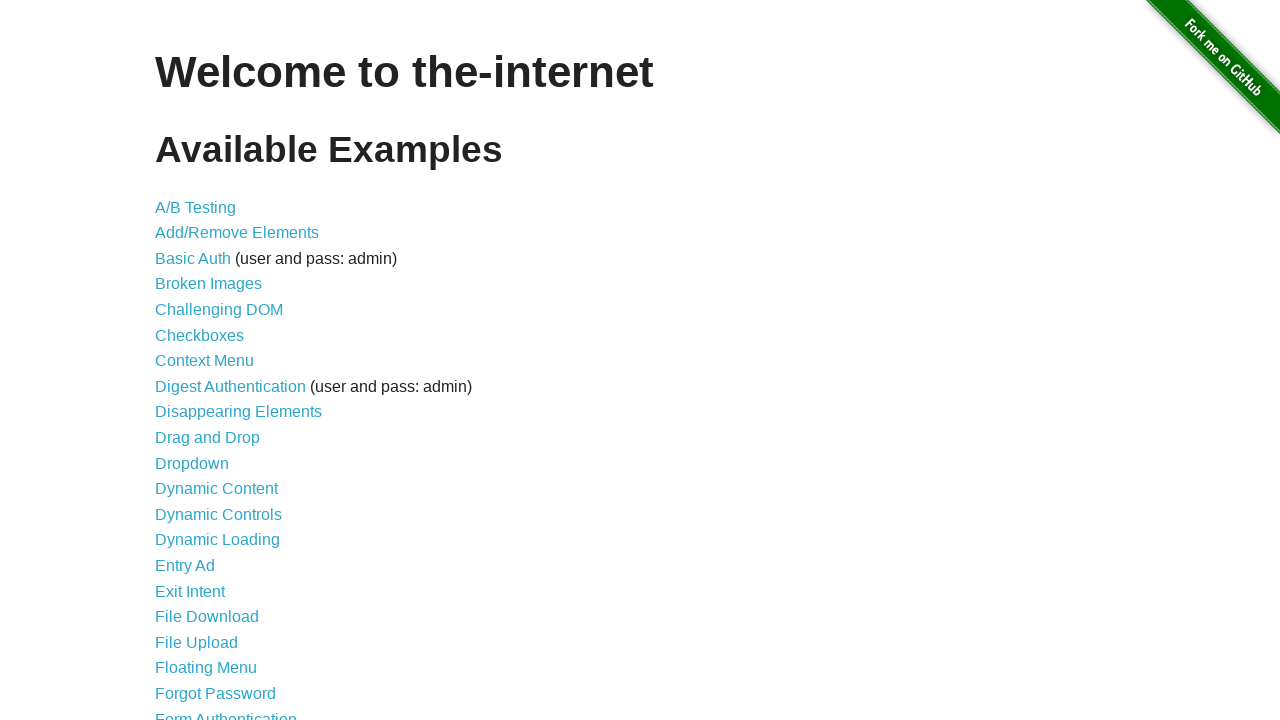

Clicked on 'Sortable Data Tables' link at (230, 574) on text=Sortable Data Tables
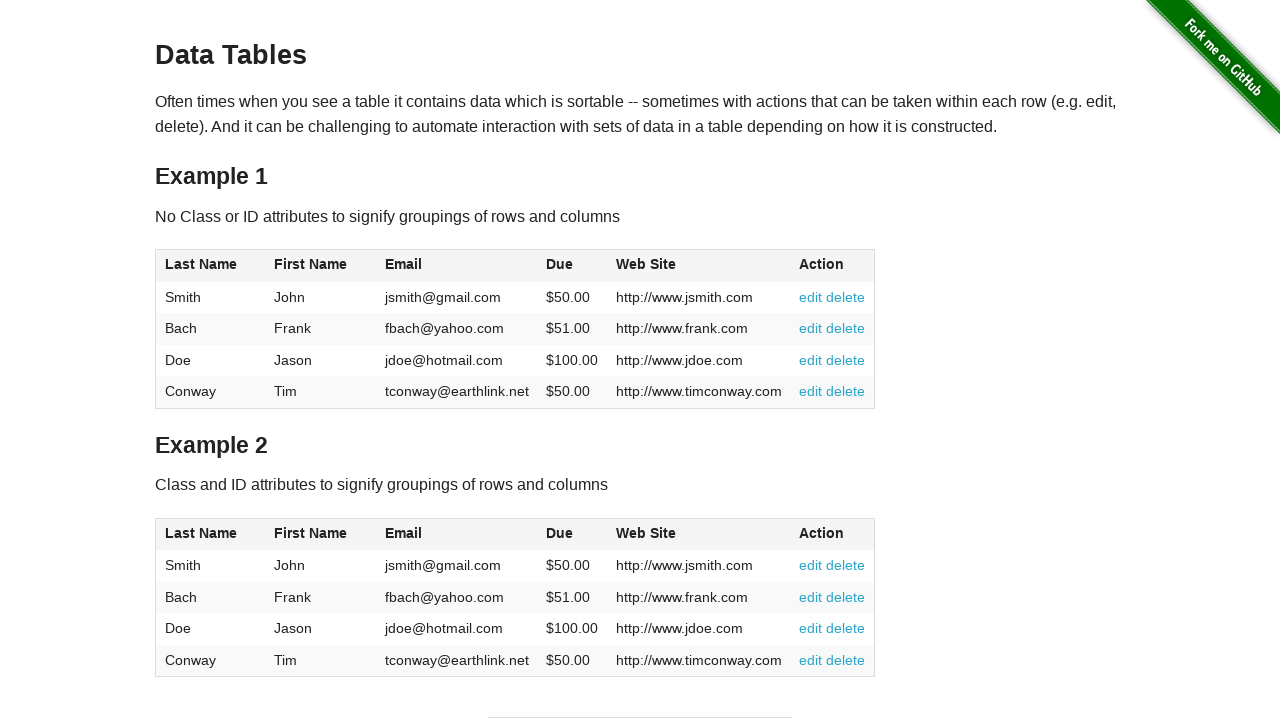

Verified navigation to Sortable Data Tables page at http://the-internet.herokuapp.com/tables
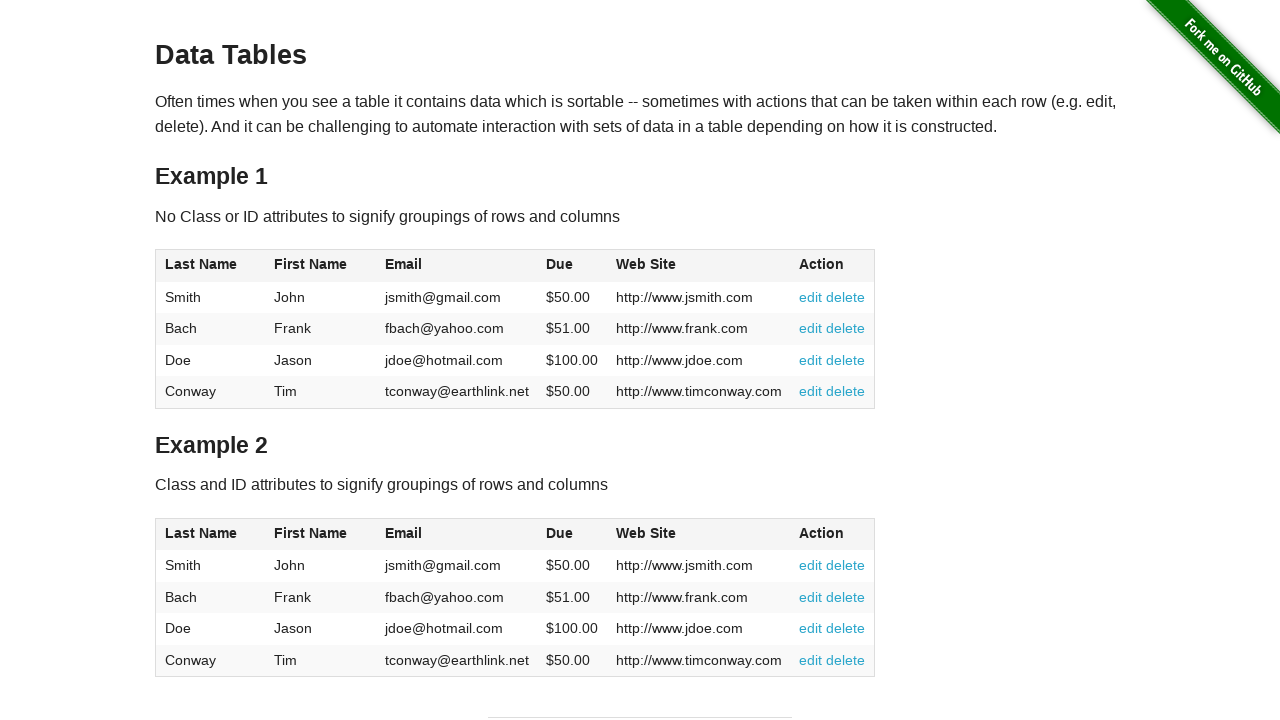

Found table row in table2 containing email 'jsmith@gmail.com'
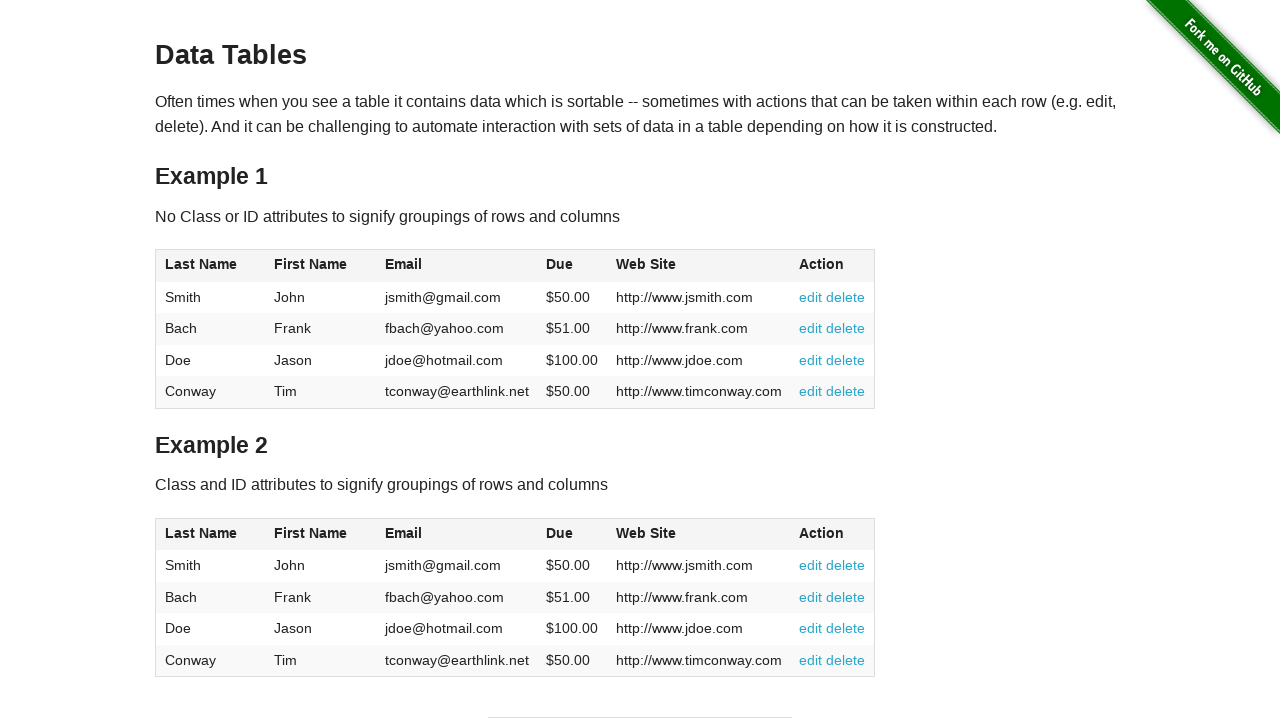

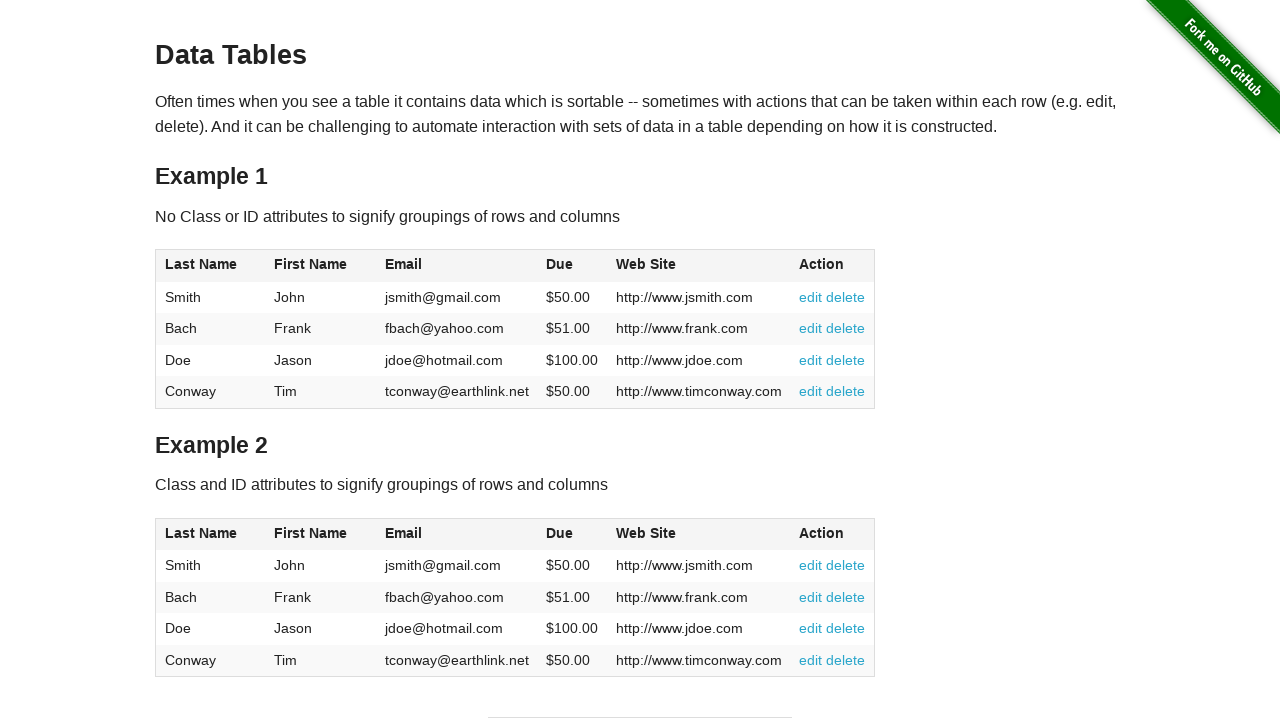